Tests checkbox interaction on a dynamic controls demo page by clicking a checkbox to select it, then clicking again to deselect it.

Starting URL: https://v1.training-support.net/selenium/dynamic-controls

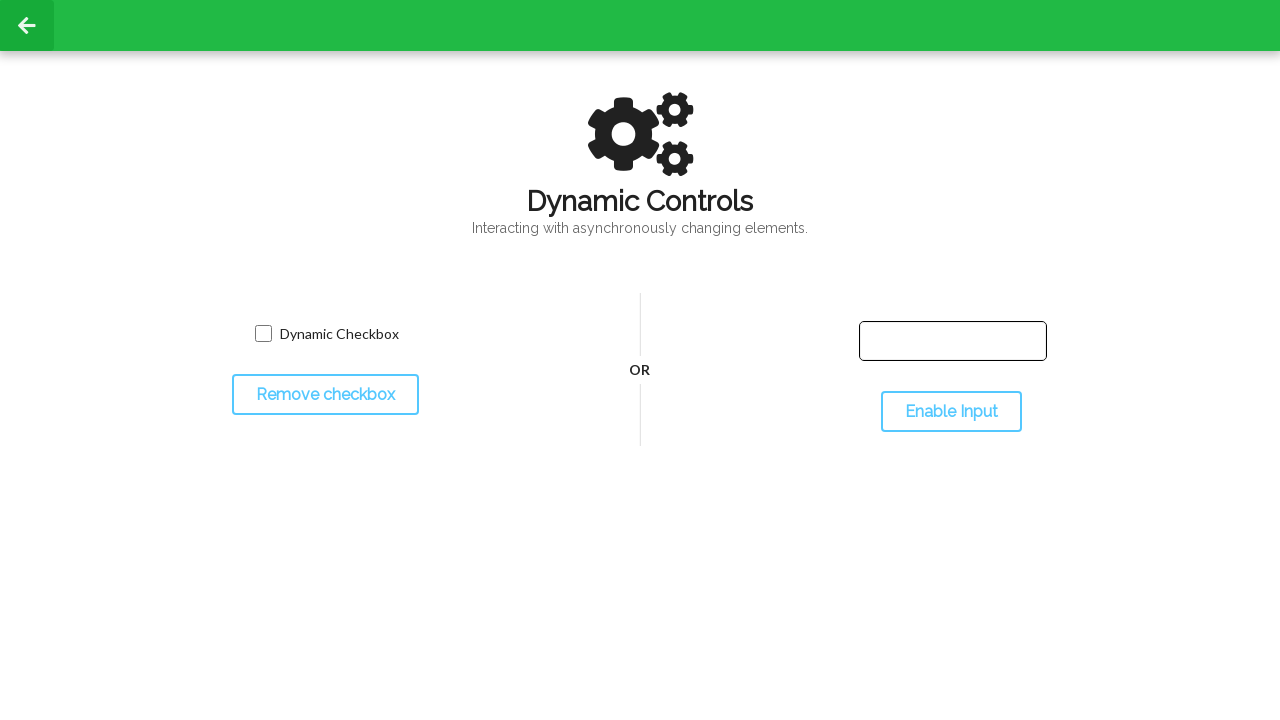

Located checkbox element with name 'toggled'
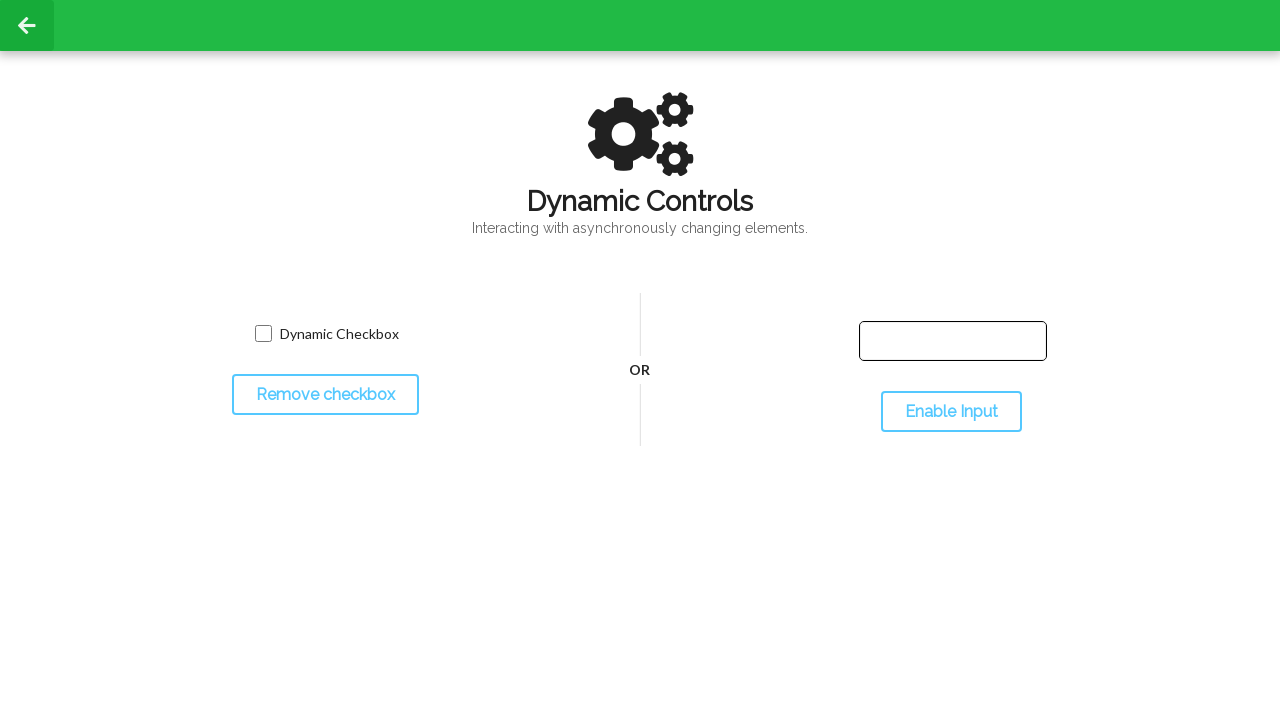

Clicked checkbox to select it at (263, 334) on input[name='toggled']
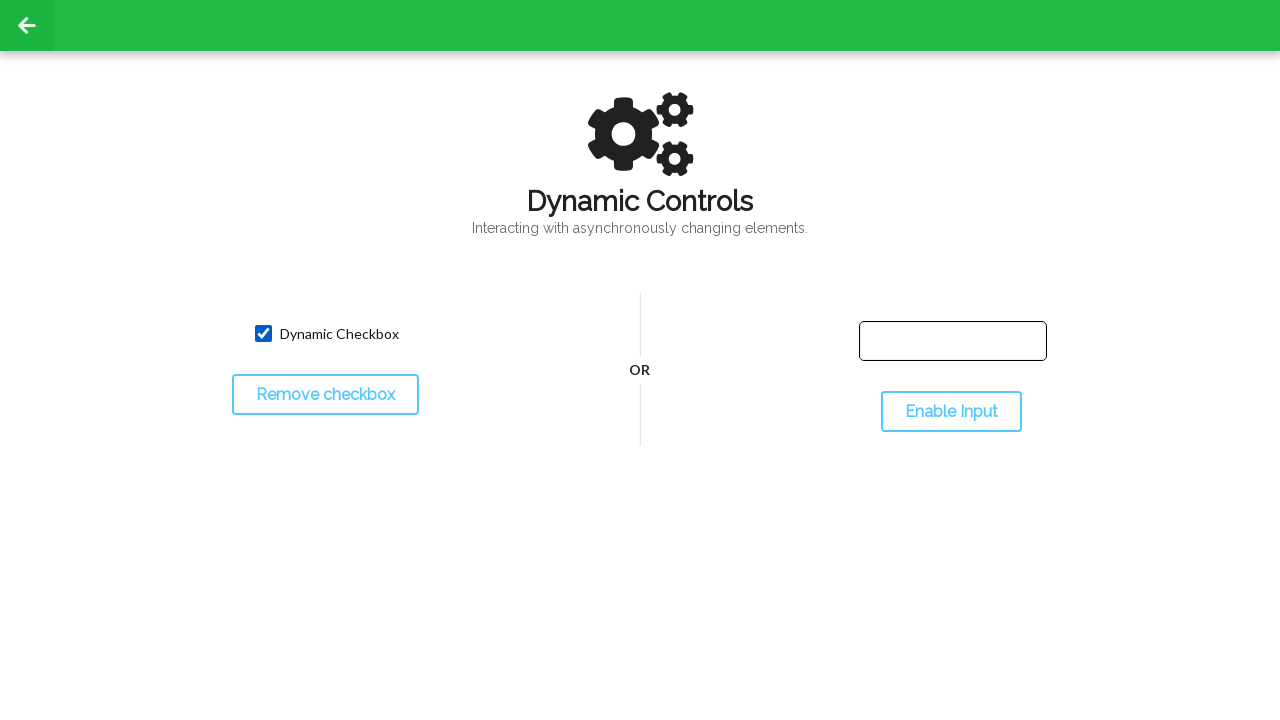

Clicked checkbox again to deselect it at (263, 334) on input[name='toggled']
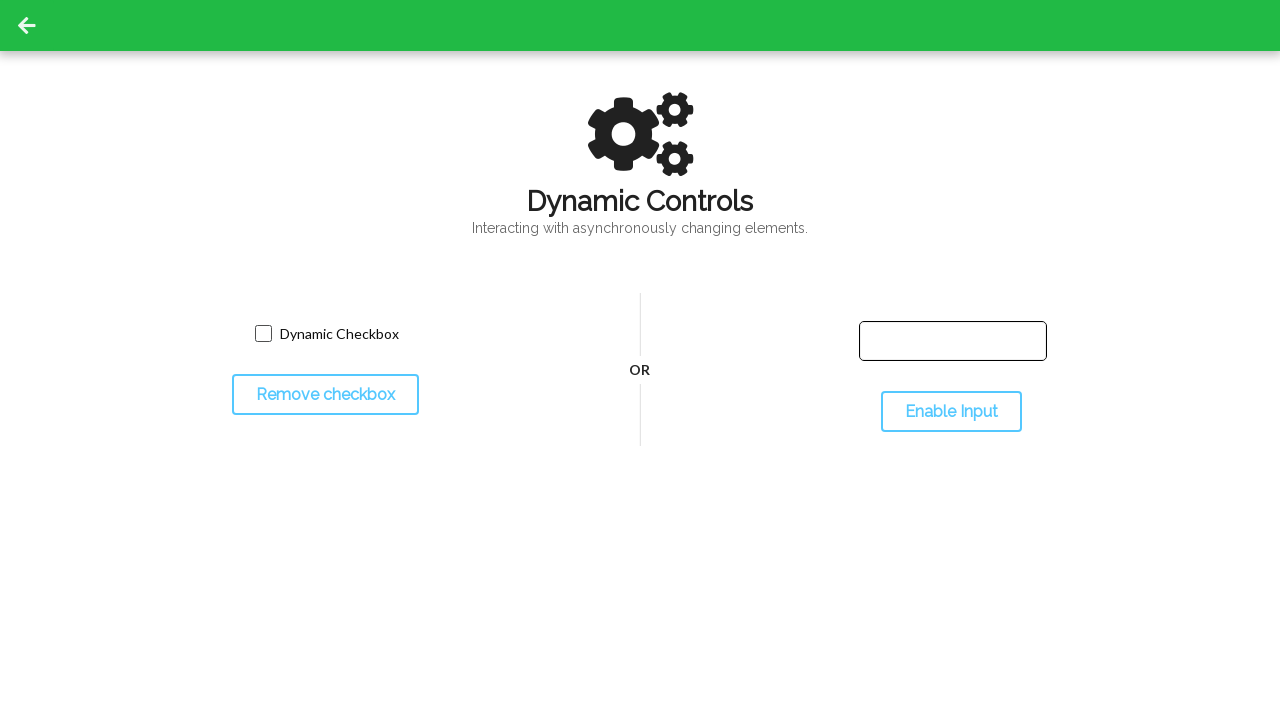

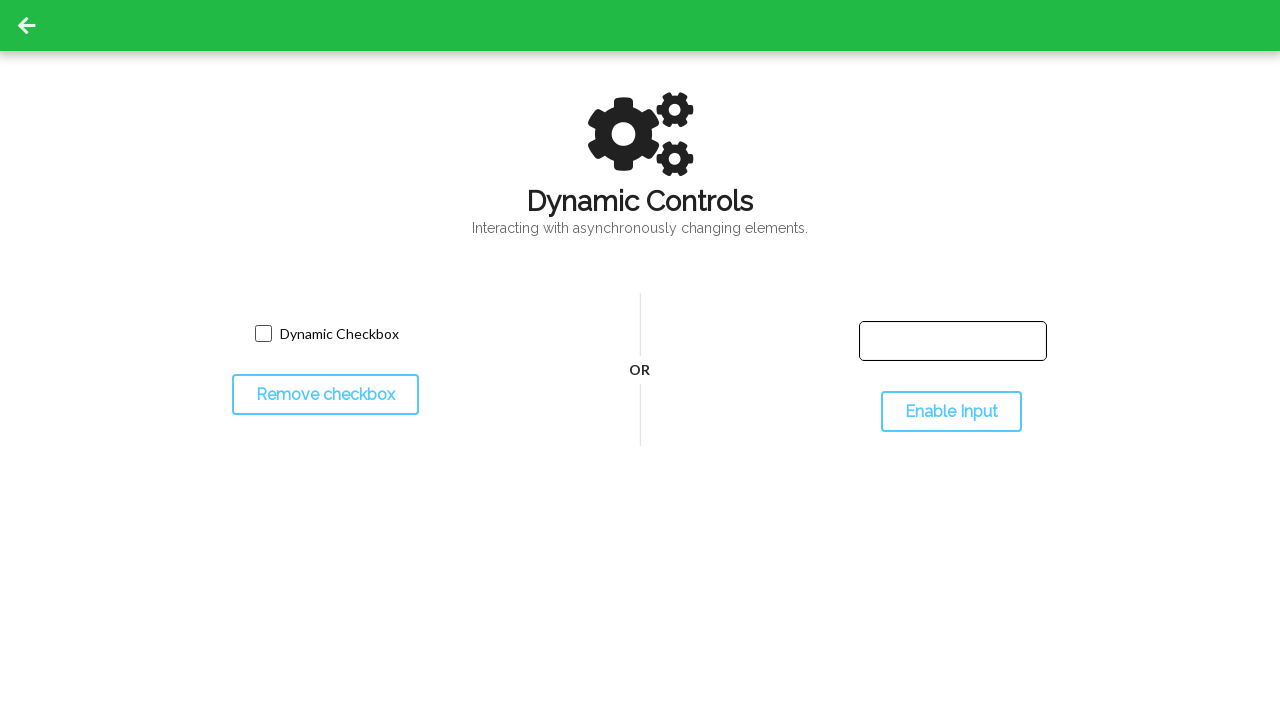